Navigates to the Add/Remove Elements page and verifies the correct URL is loaded, the Add Element button is displayed, and no Delete buttons exist initially.

Starting URL: https://the-internet.herokuapp.com/

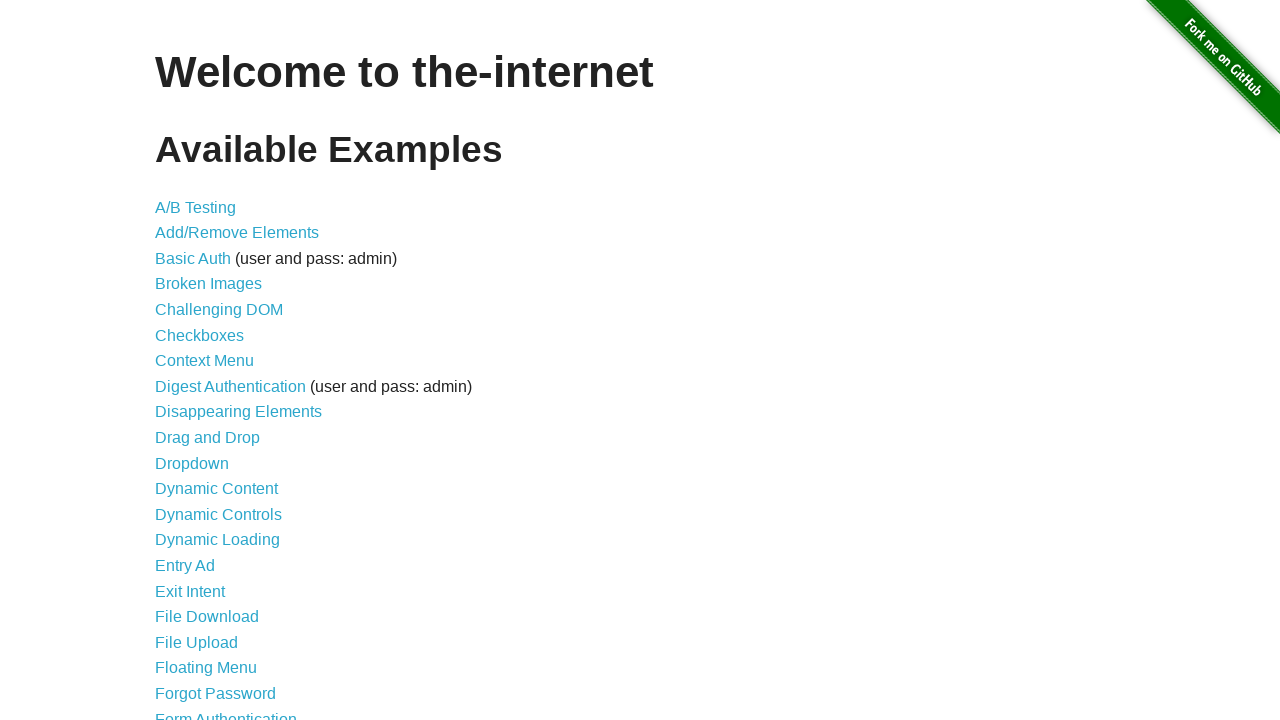

Clicked on Add/Remove Elements link from homepage at (237, 233) on a[href='/add_remove_elements/']
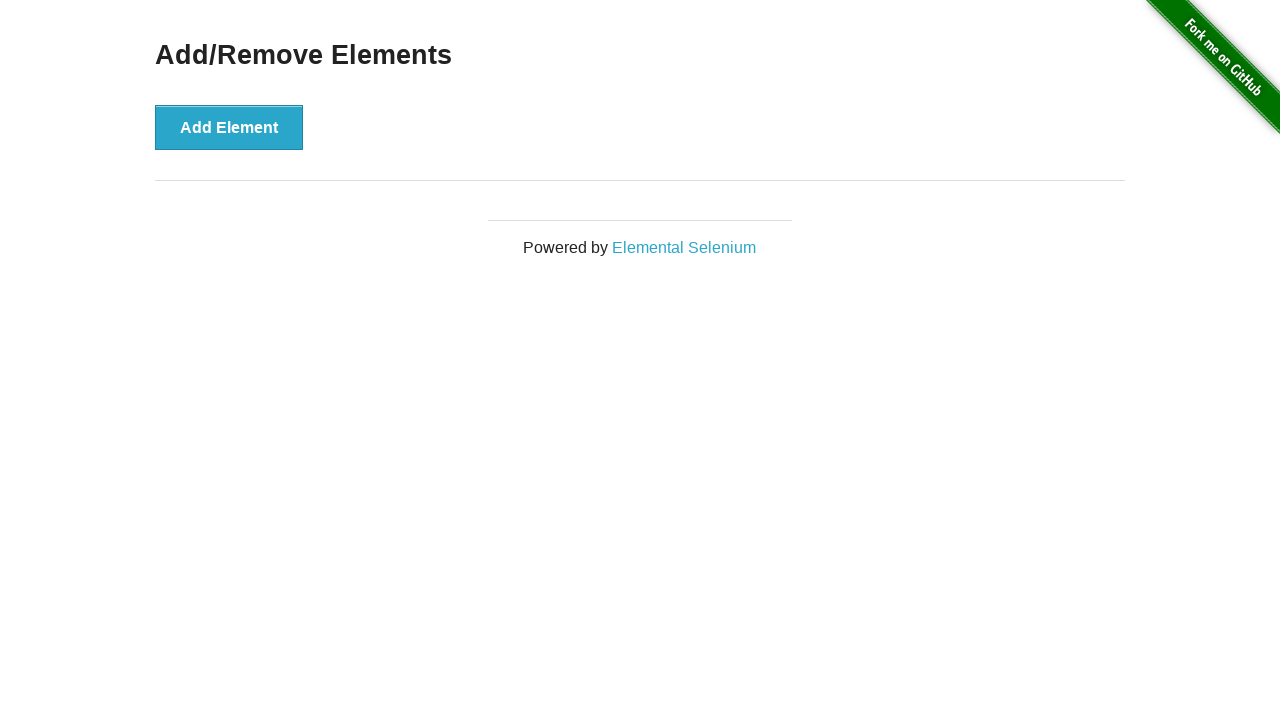

Verified correct URL loaded: https://the-internet.herokuapp.com/add_remove_elements/
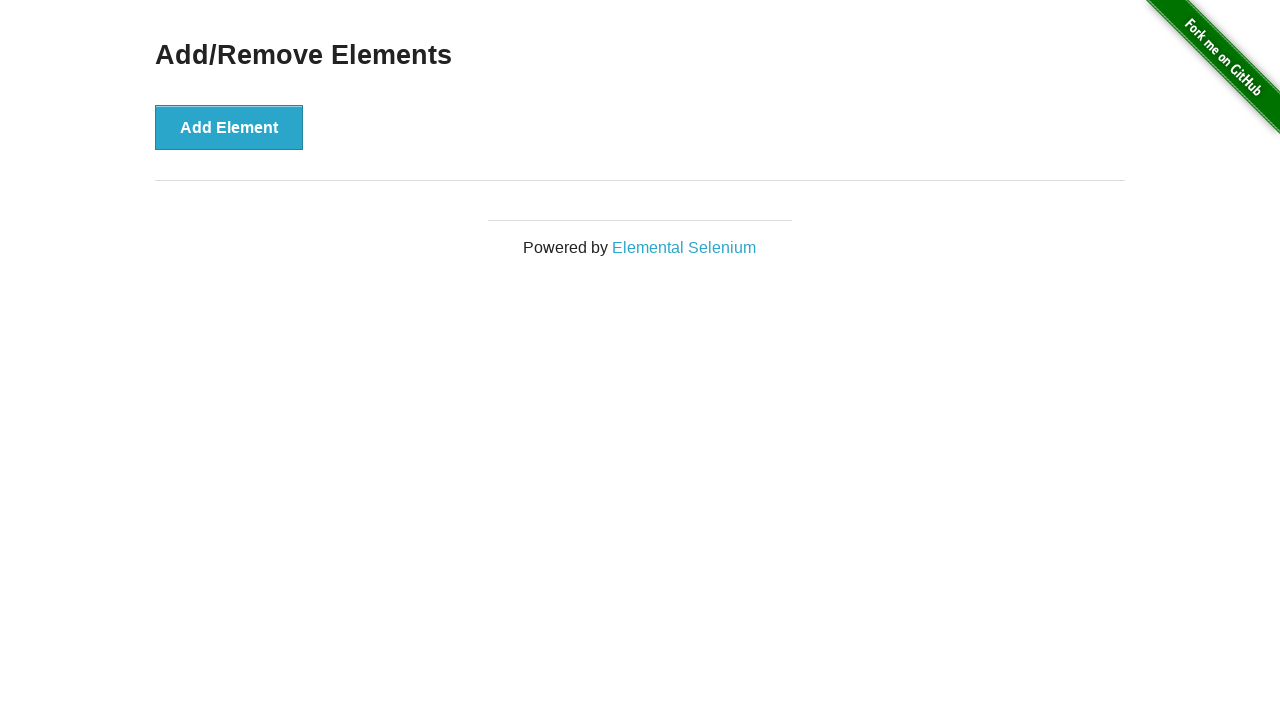

Verified Add Element button is displayed
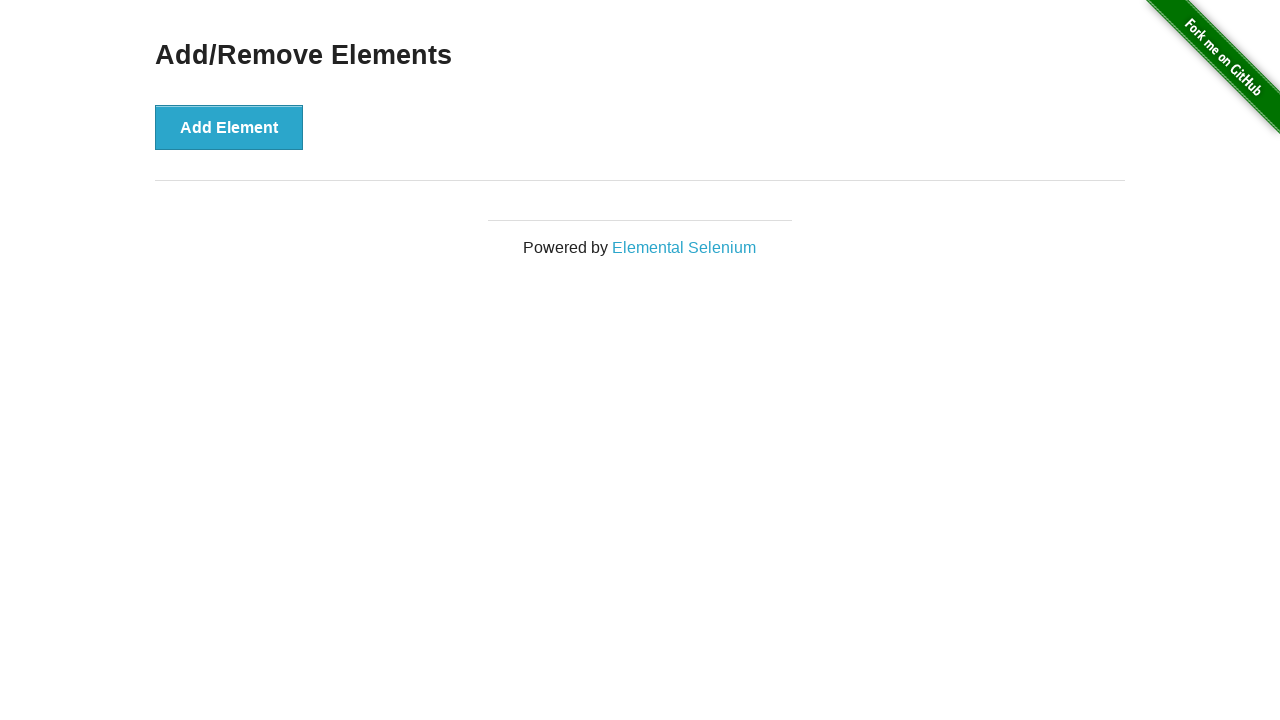

Verified no Delete buttons exist initially
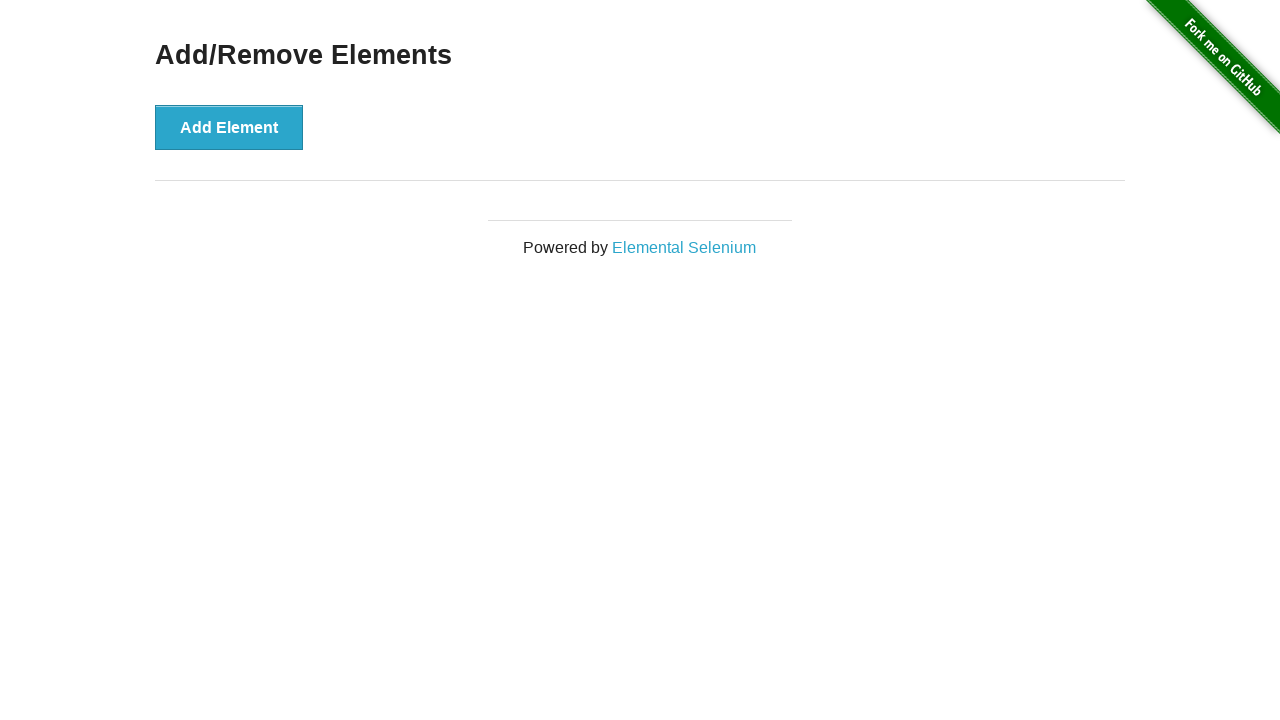

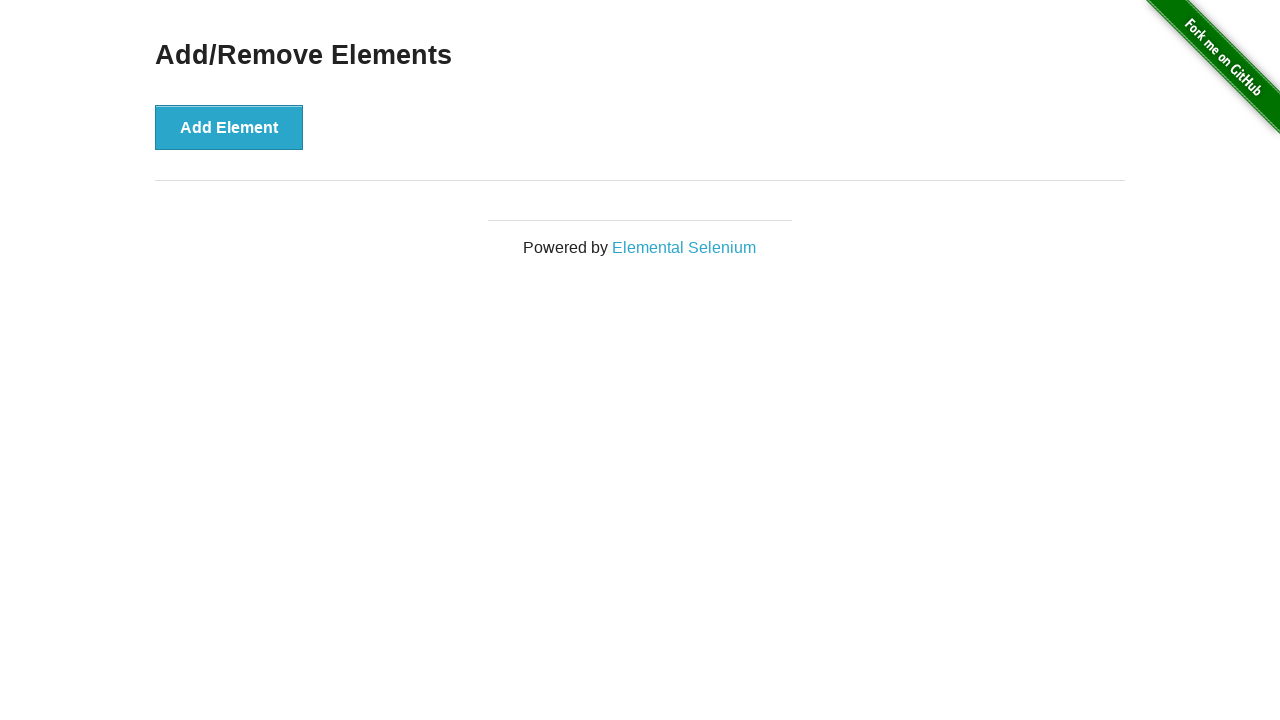